Tests the search functionality on W3Schools by entering a search term and clicking the submit button

Starting URL: https://www.w3schools.com/

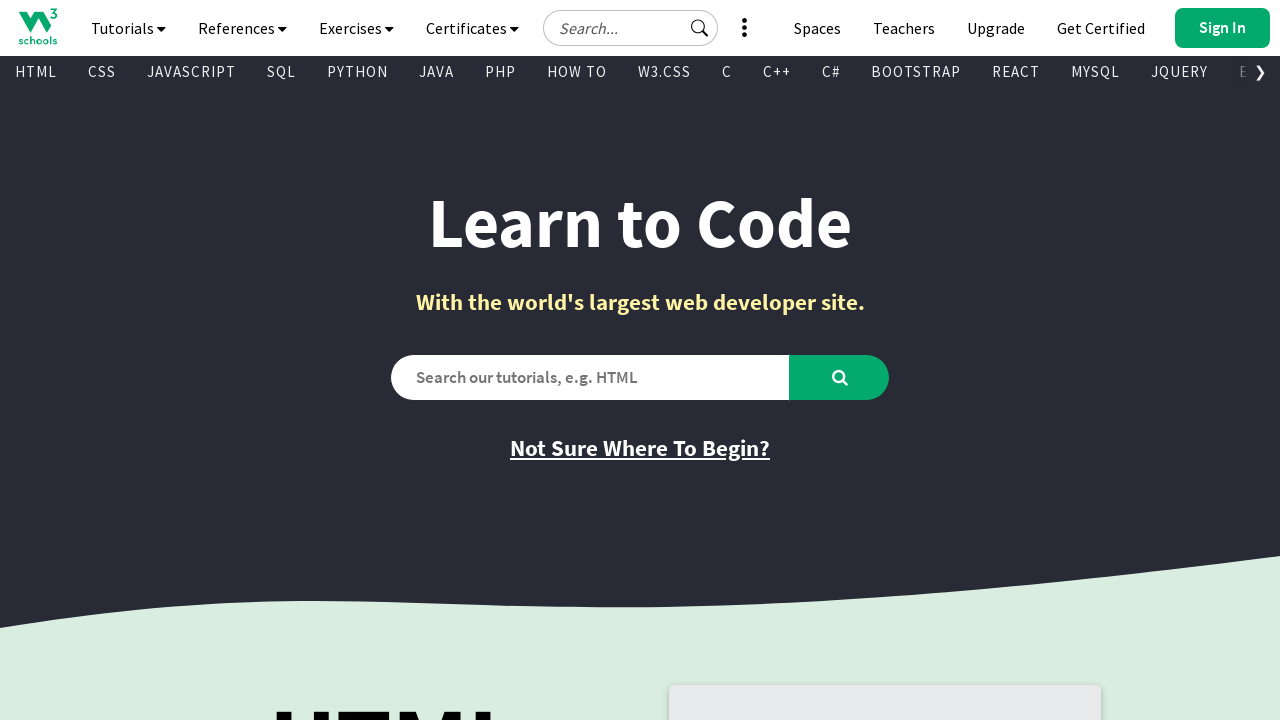

Filled search input with 'HTML' on #tnb-google-search-input
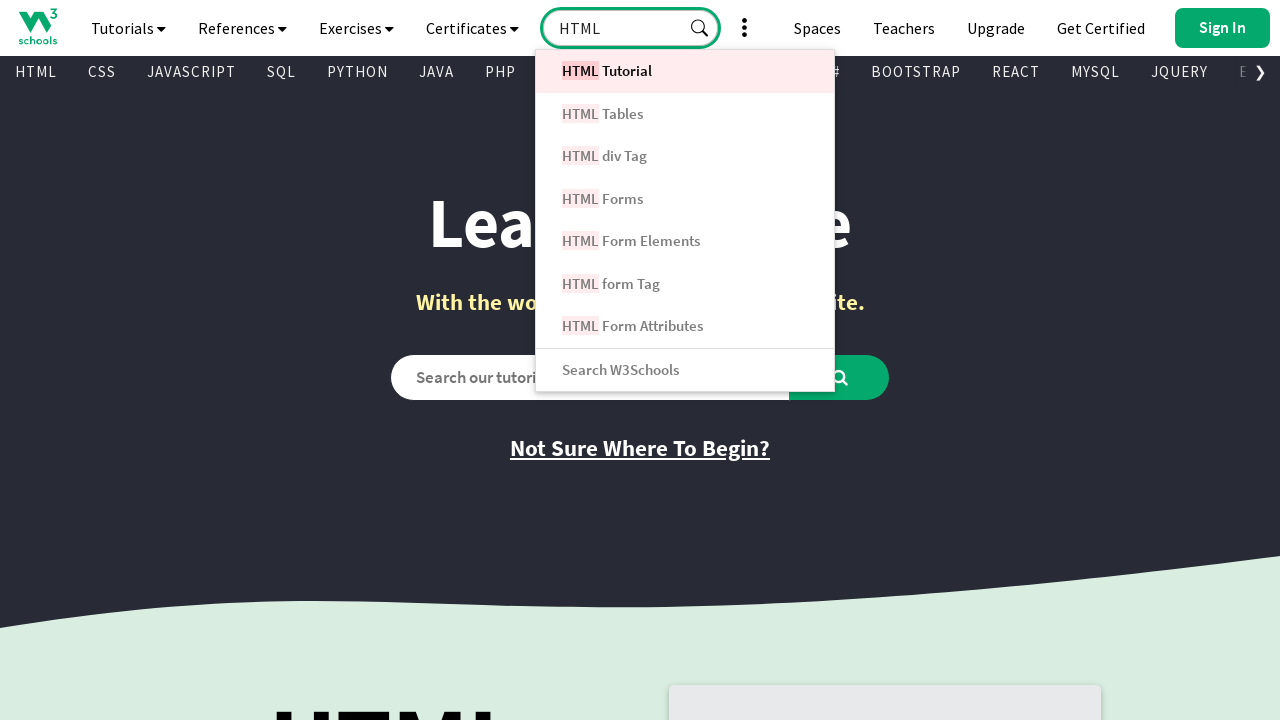

Clicked search submit button at (700, 28) on #tnb-google-search-submit-btn
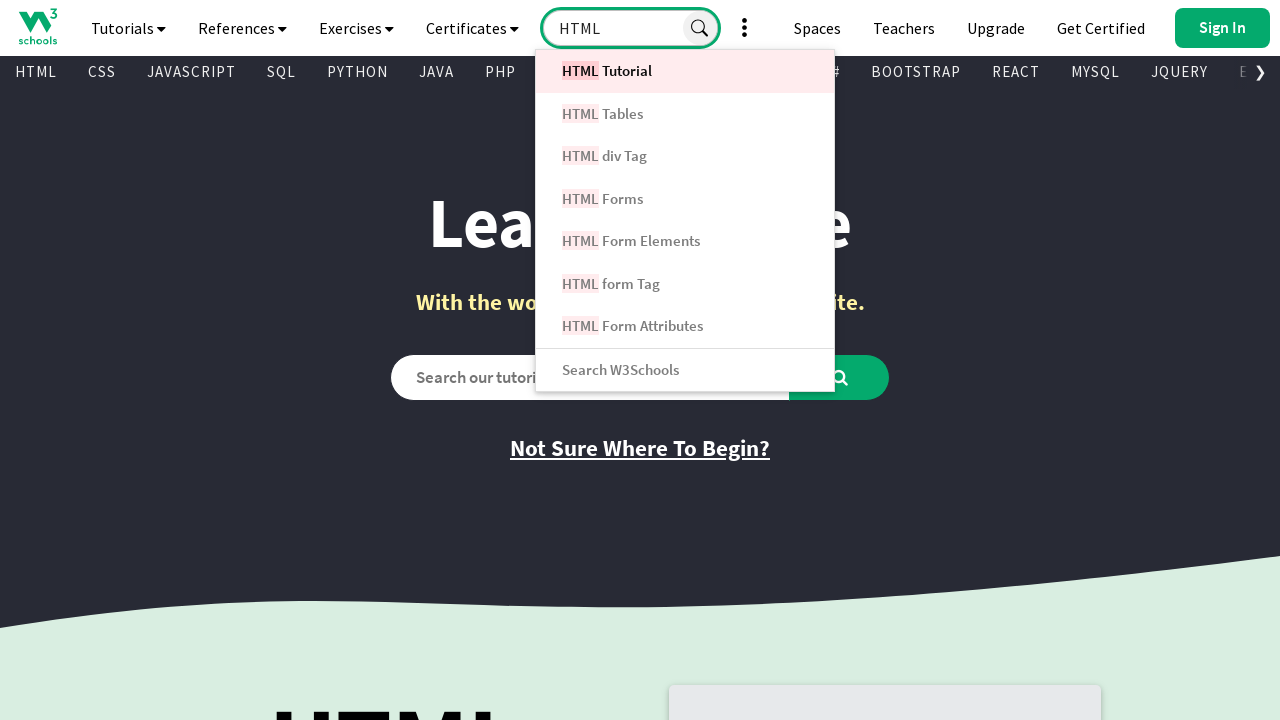

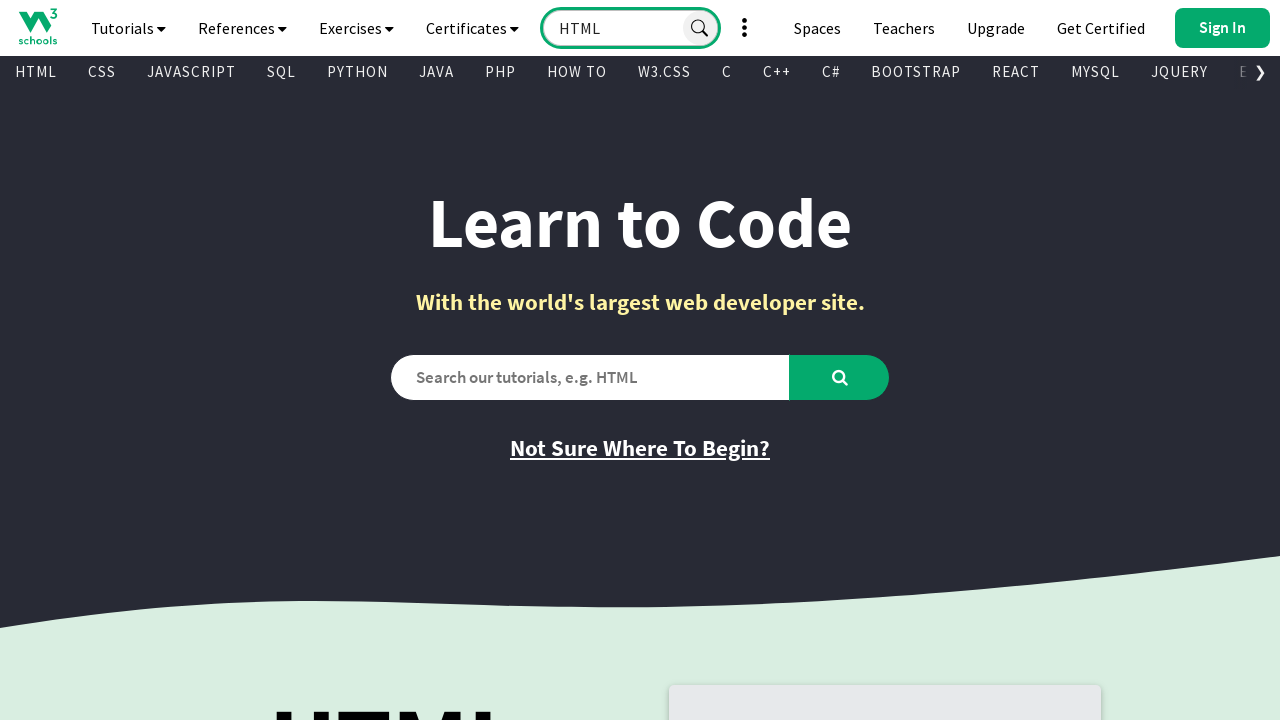